Verifies that the main news article card is present on the blog homepage

Starting URL: https://blog.hubtel.com/

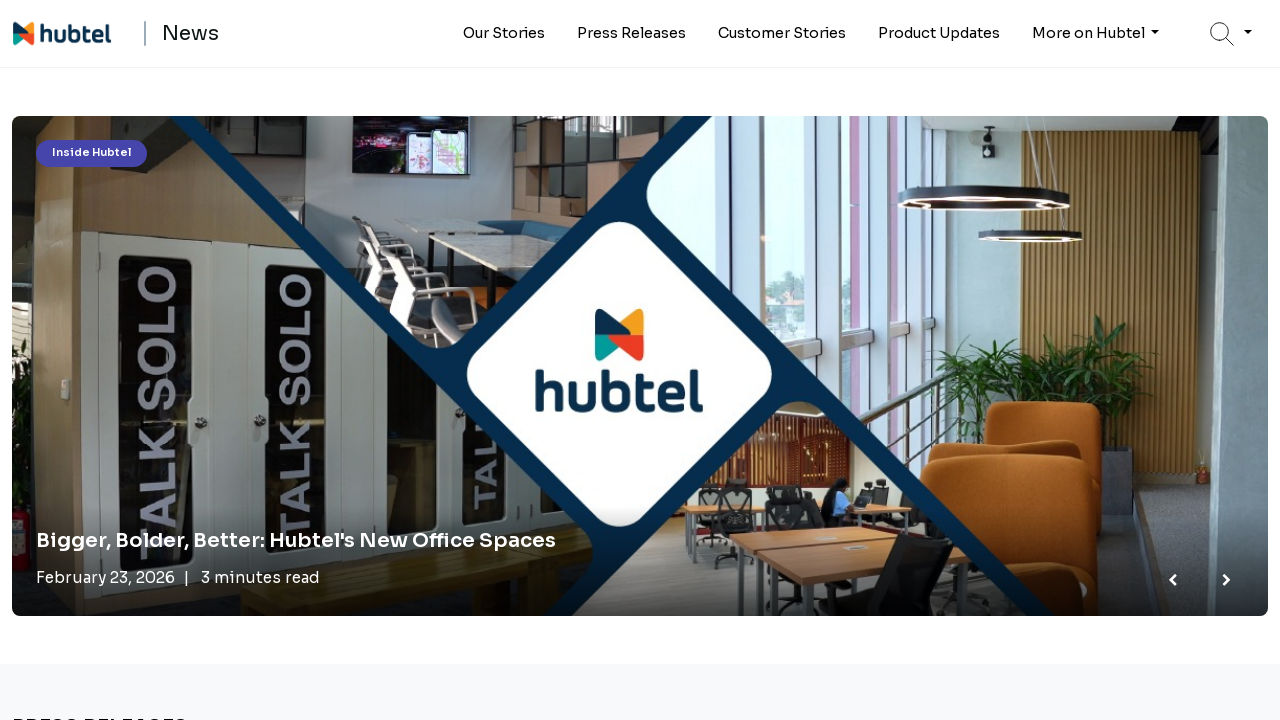

Waited for main news article card to load
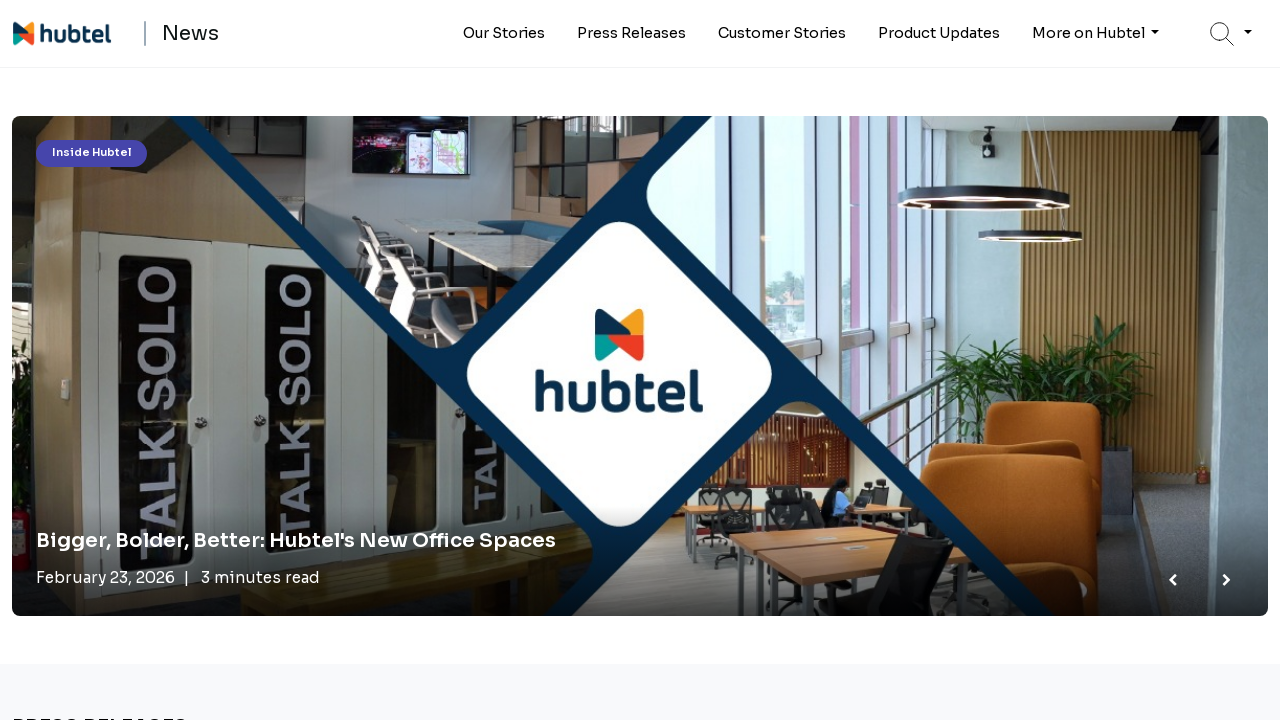

Retrieved main news article card element
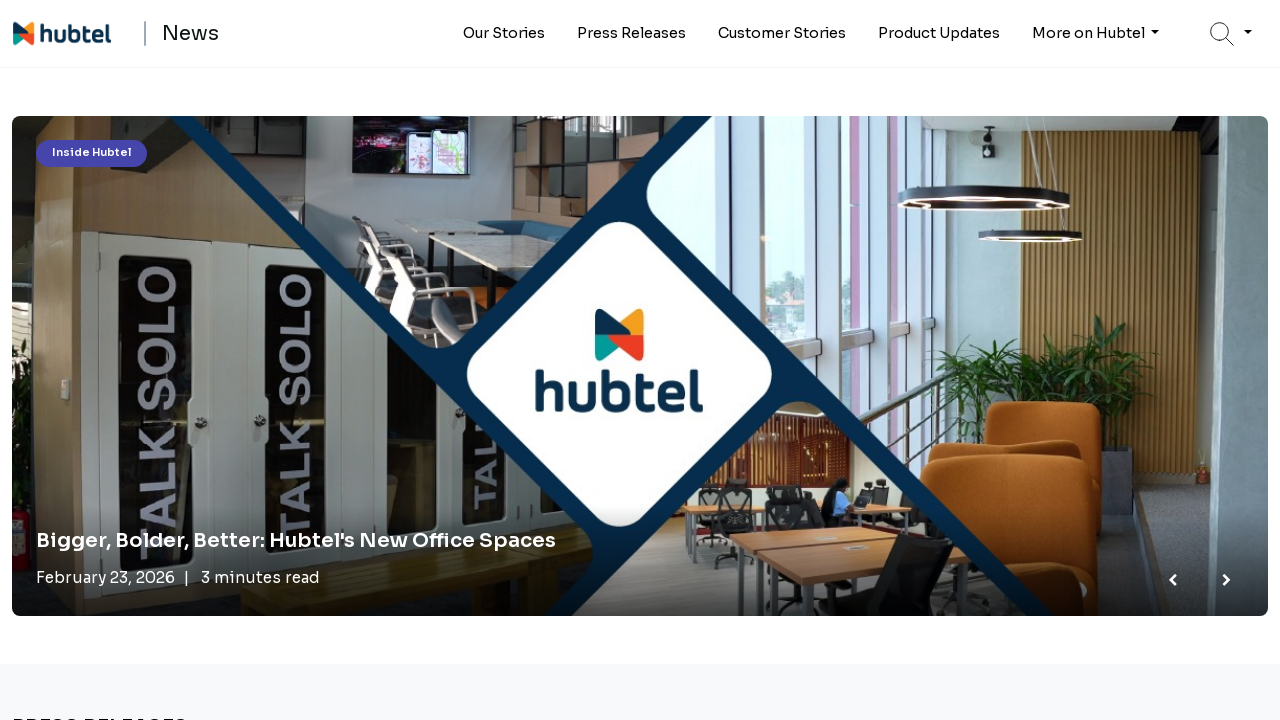

Verified that main news article card is present on blog homepage
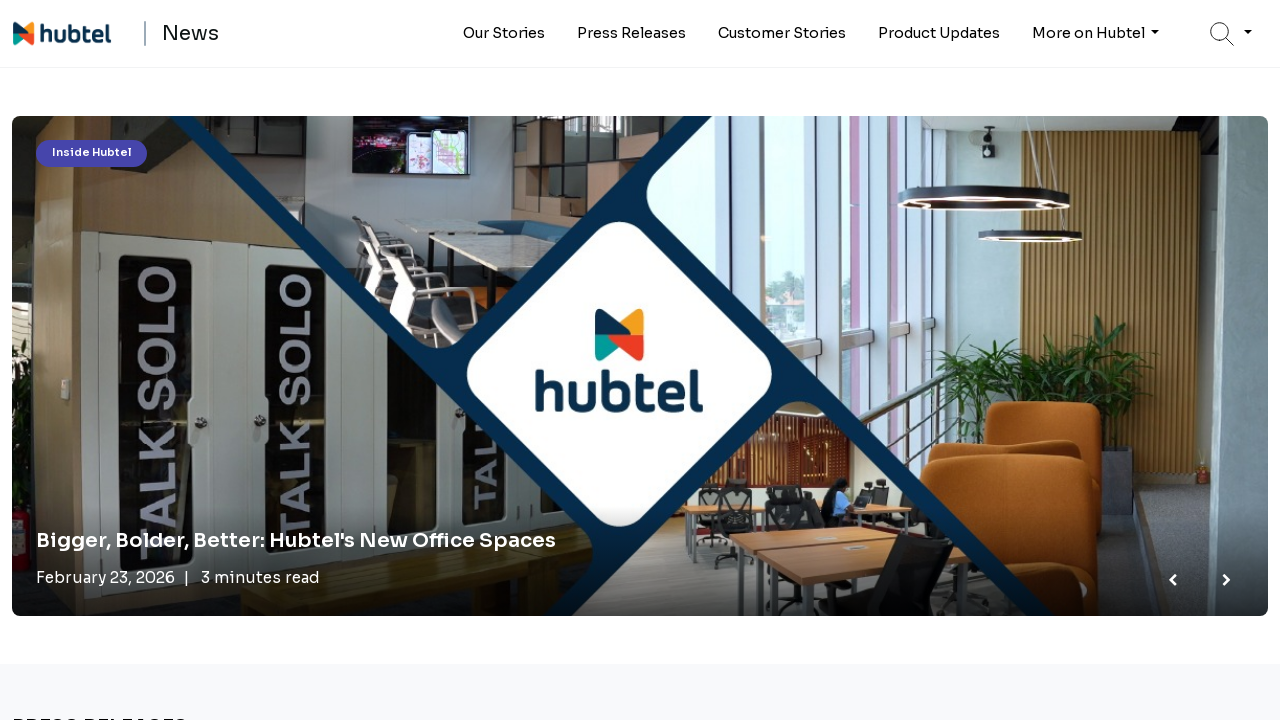

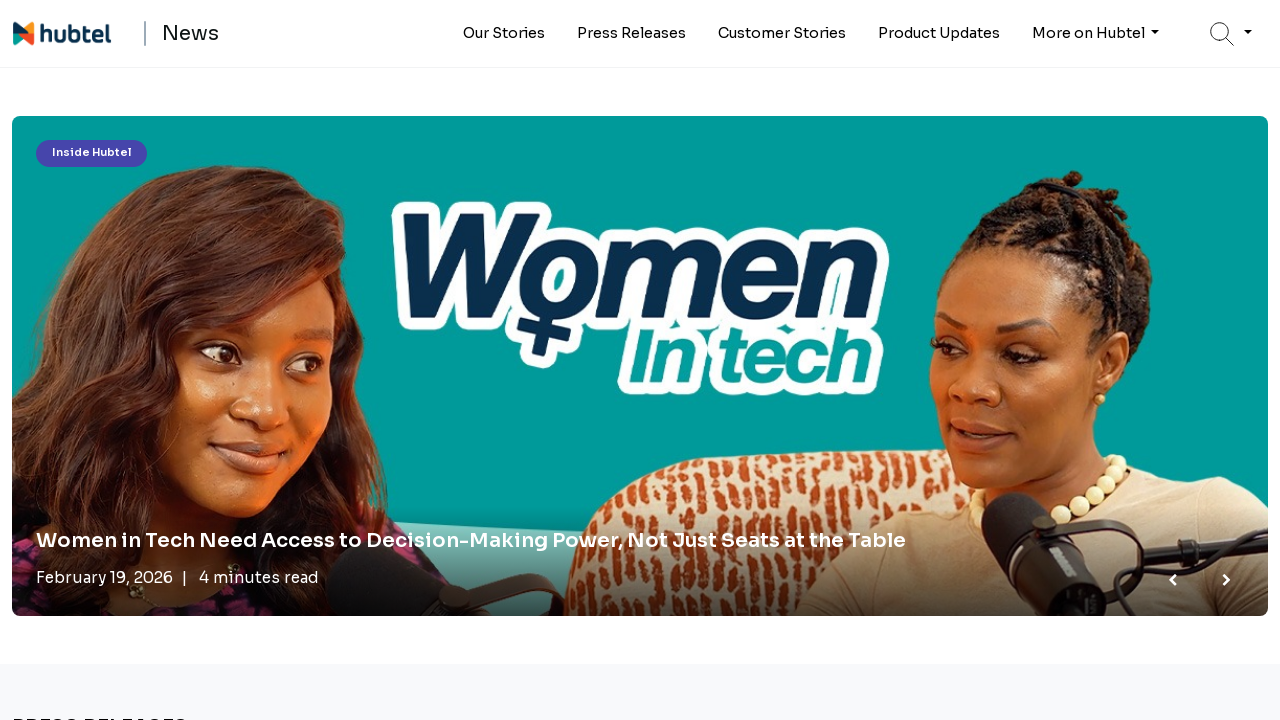